Tests drag and drop functionality by dragging an Angular image to a drop area

Starting URL: https://demo.automationtesting.in/Dynamic.html

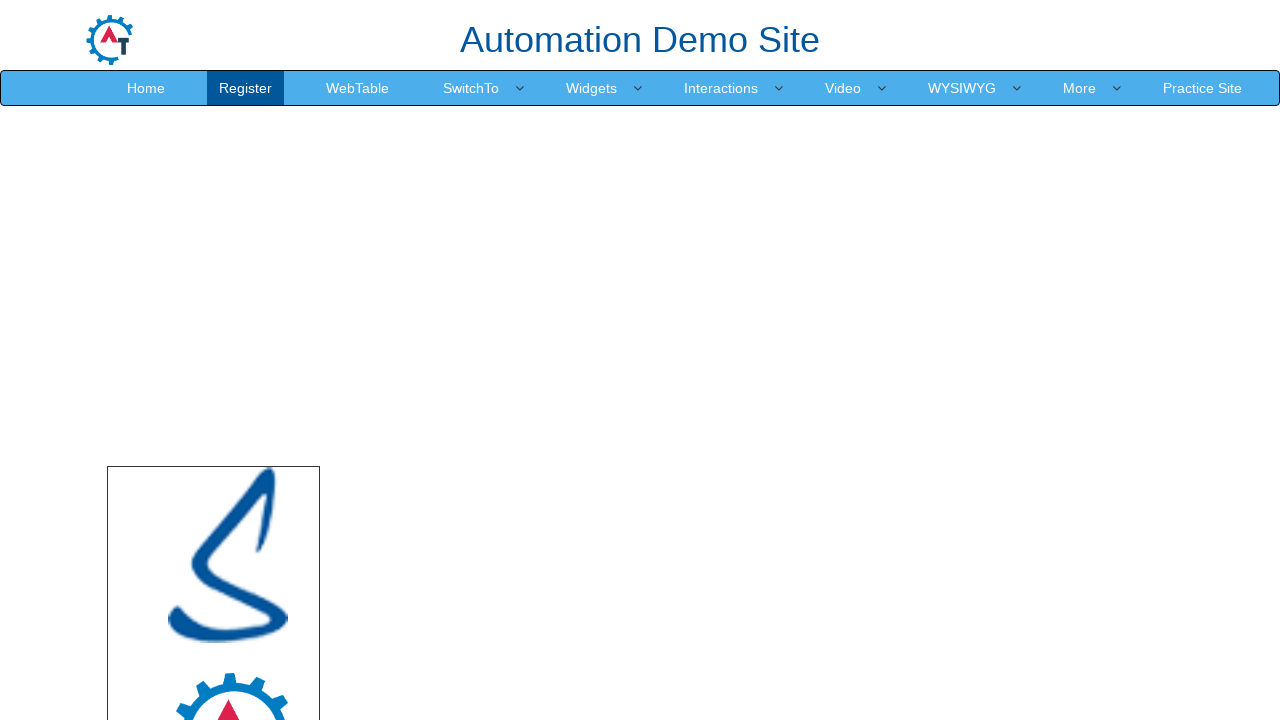

Located Angular image element for drag source
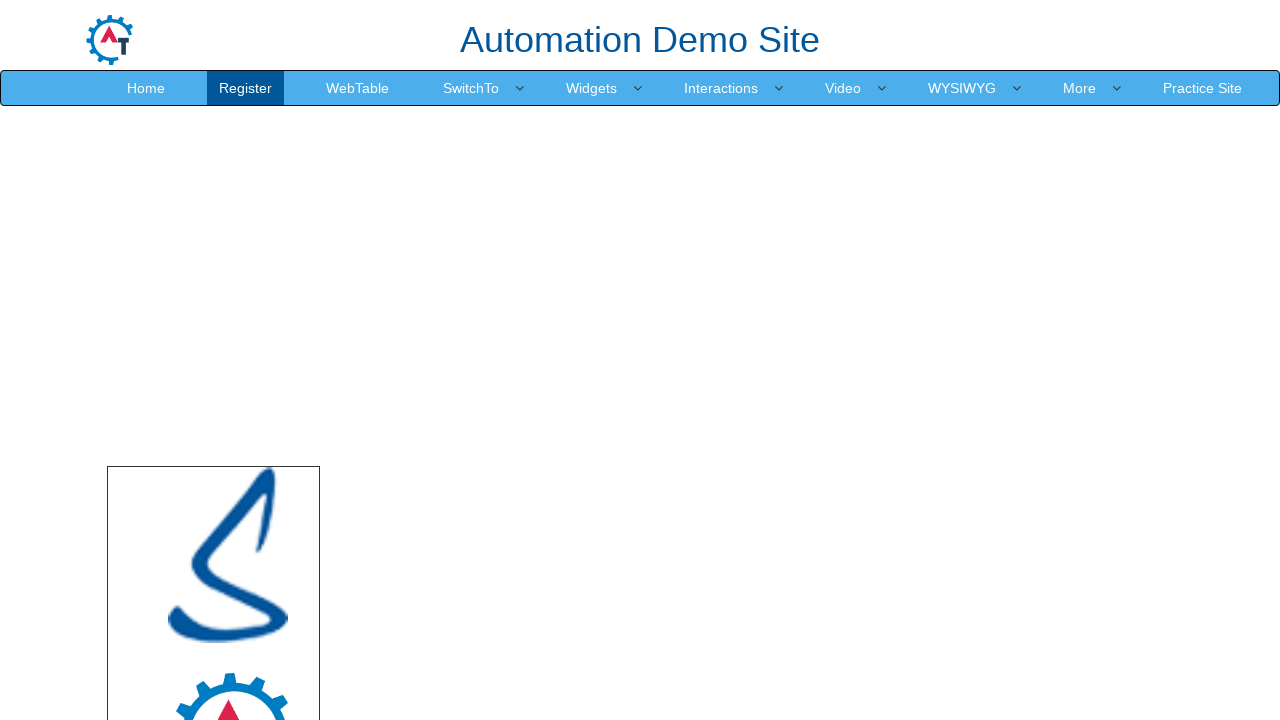

Located drop area target element
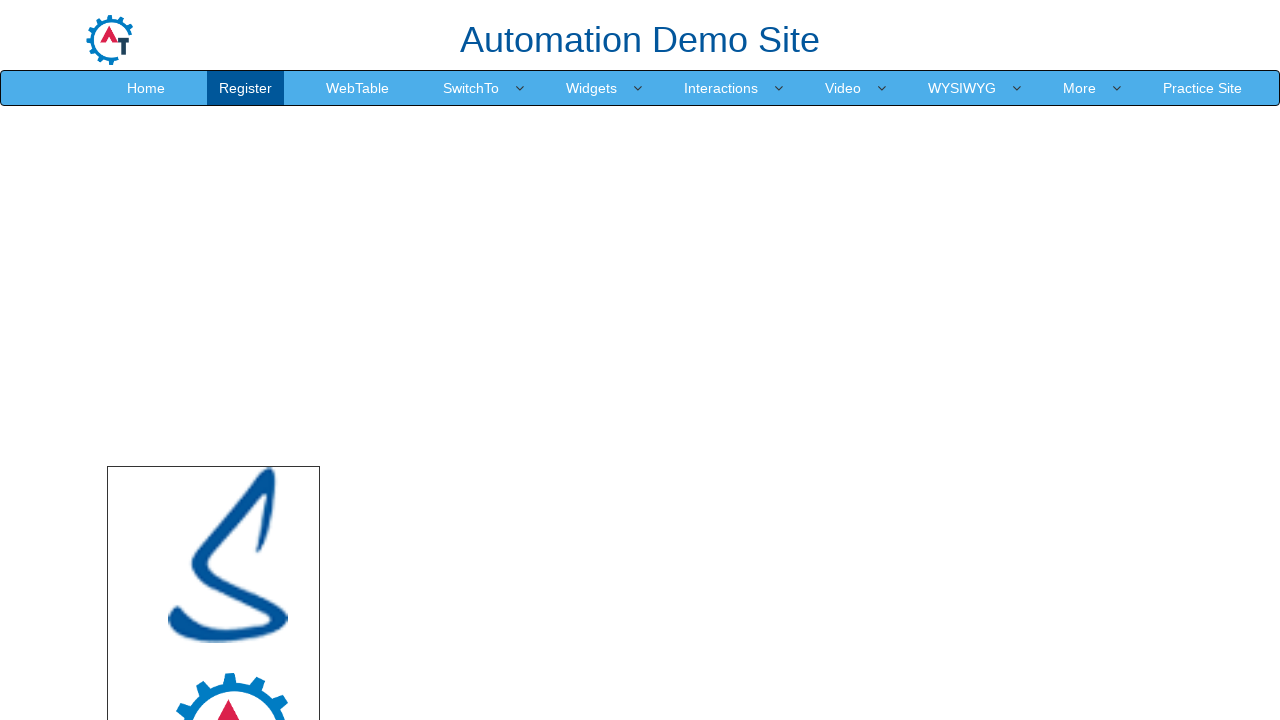

Dragged Angular image to drop area at (747, 545)
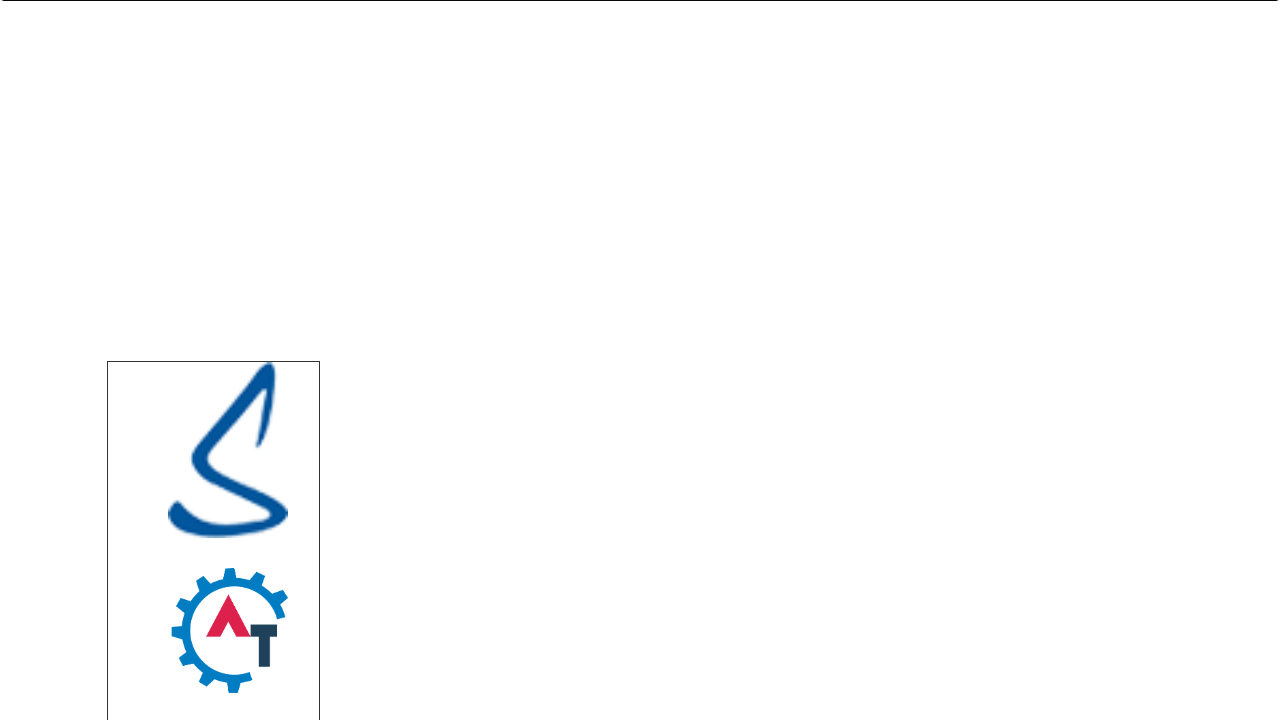

Waited 2 seconds for drag and drop operation to complete
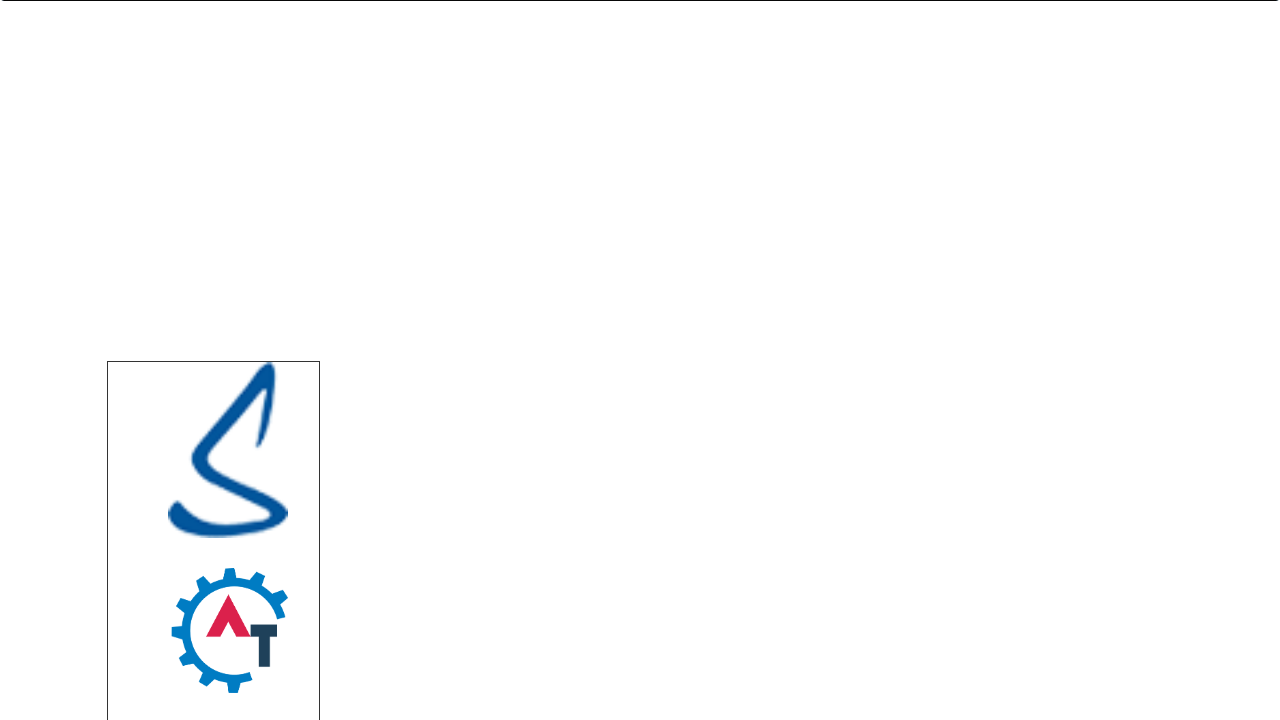

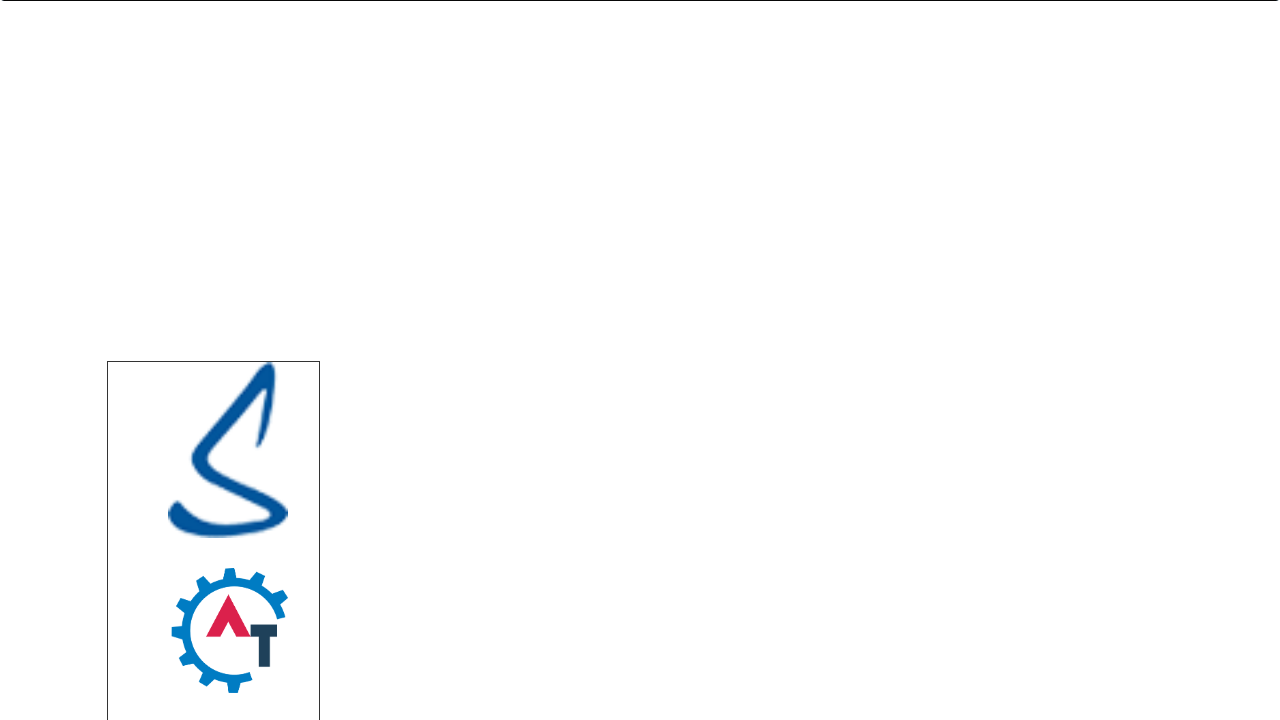